Tests basic browser navigation on the Zuci Technology website by navigating to the careers page, going back, refreshing, and going forward

Starting URL: https://zucitech.com/

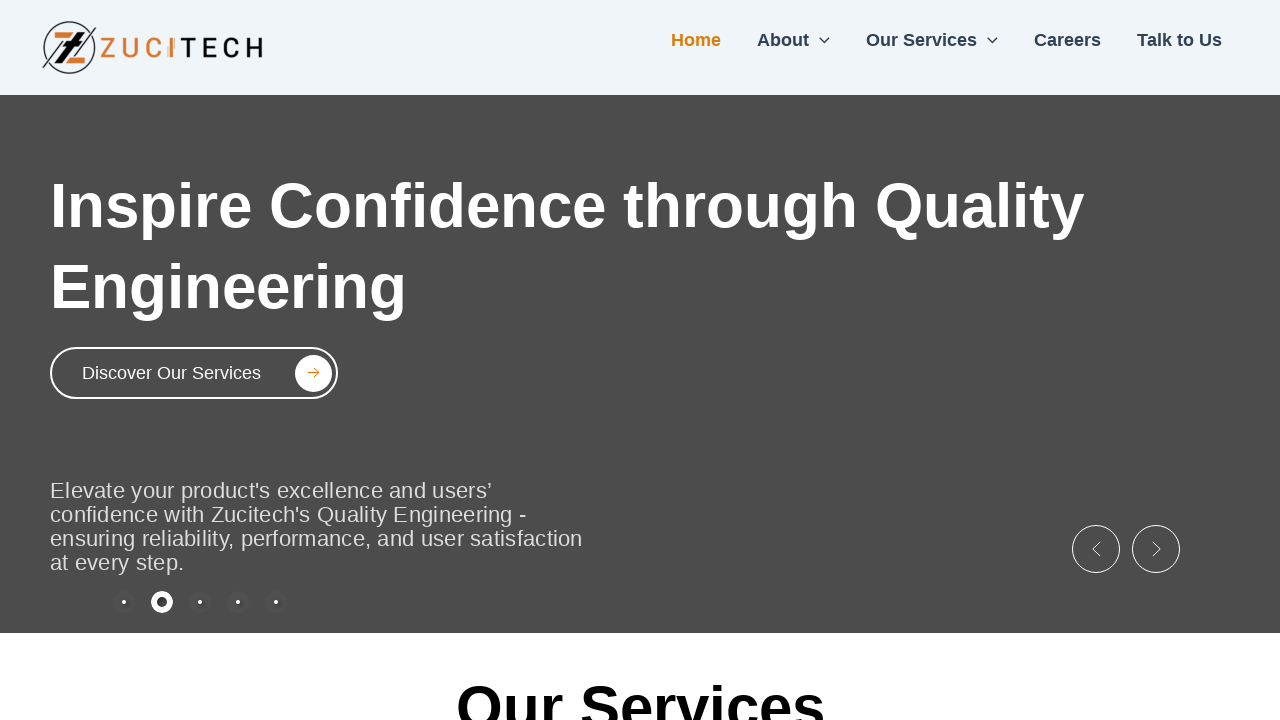

Navigated to Zuci Technology careers page
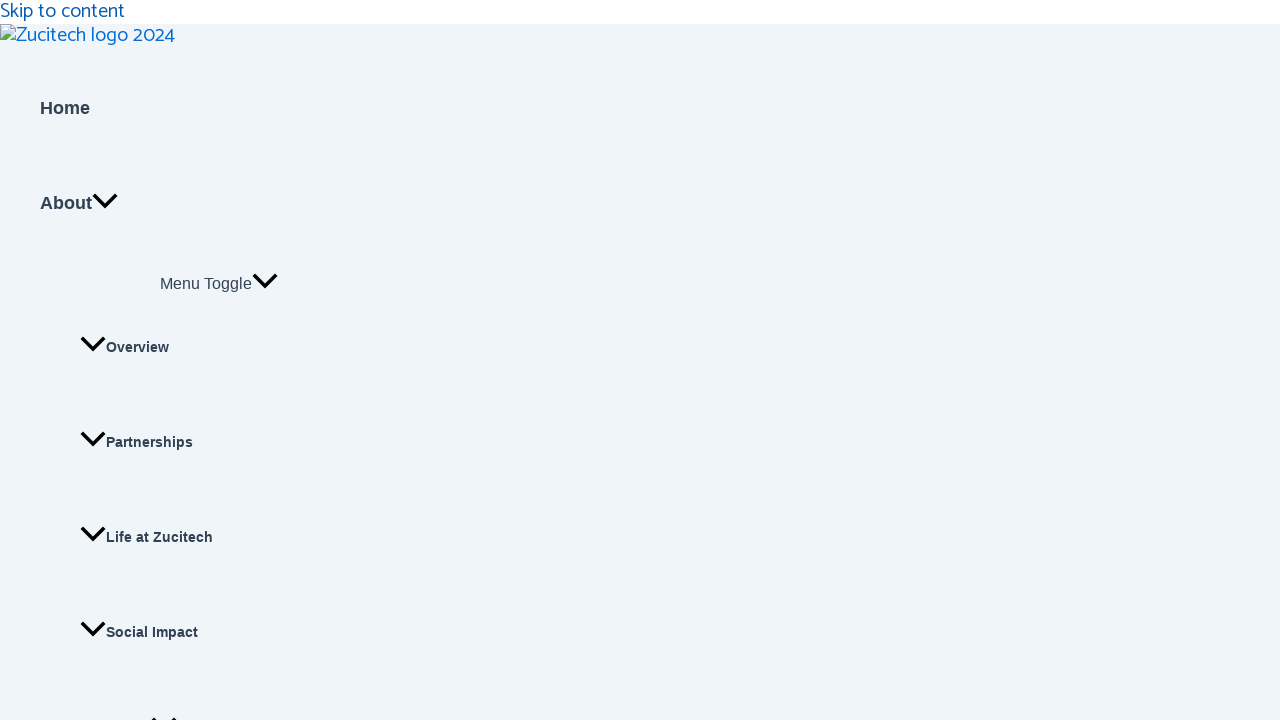

Navigated back to previous page
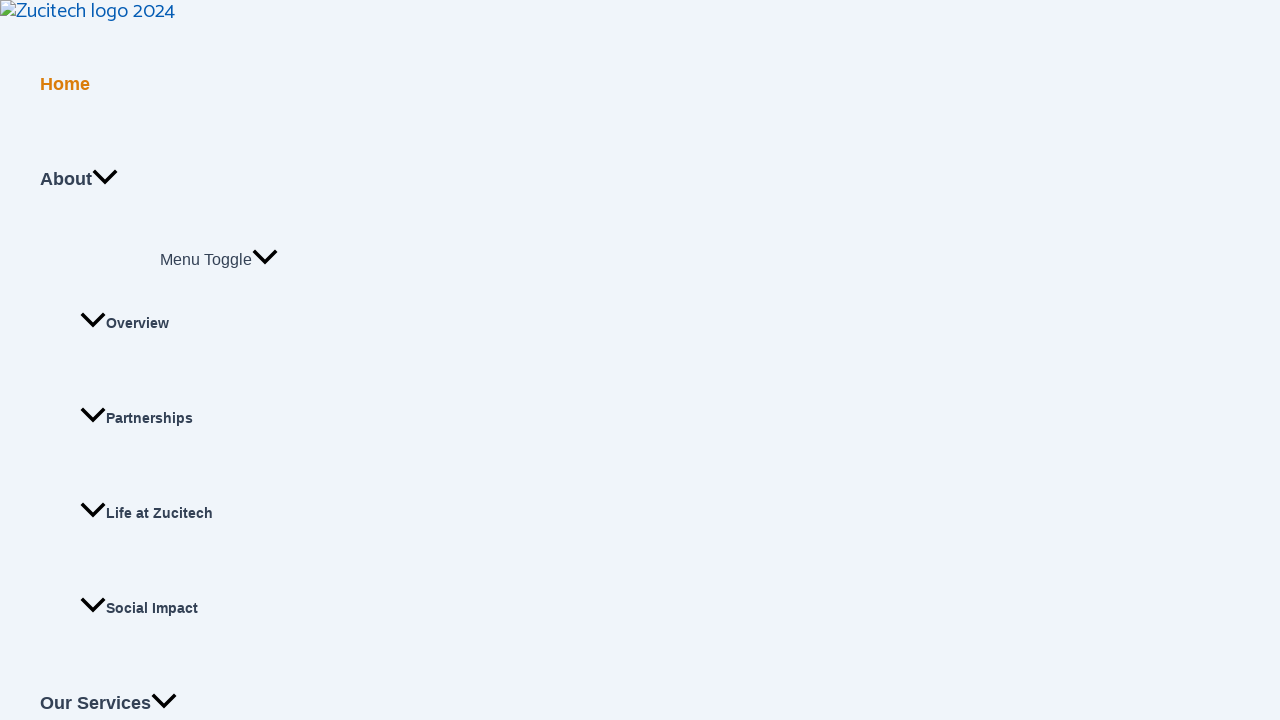

Refreshed the current page
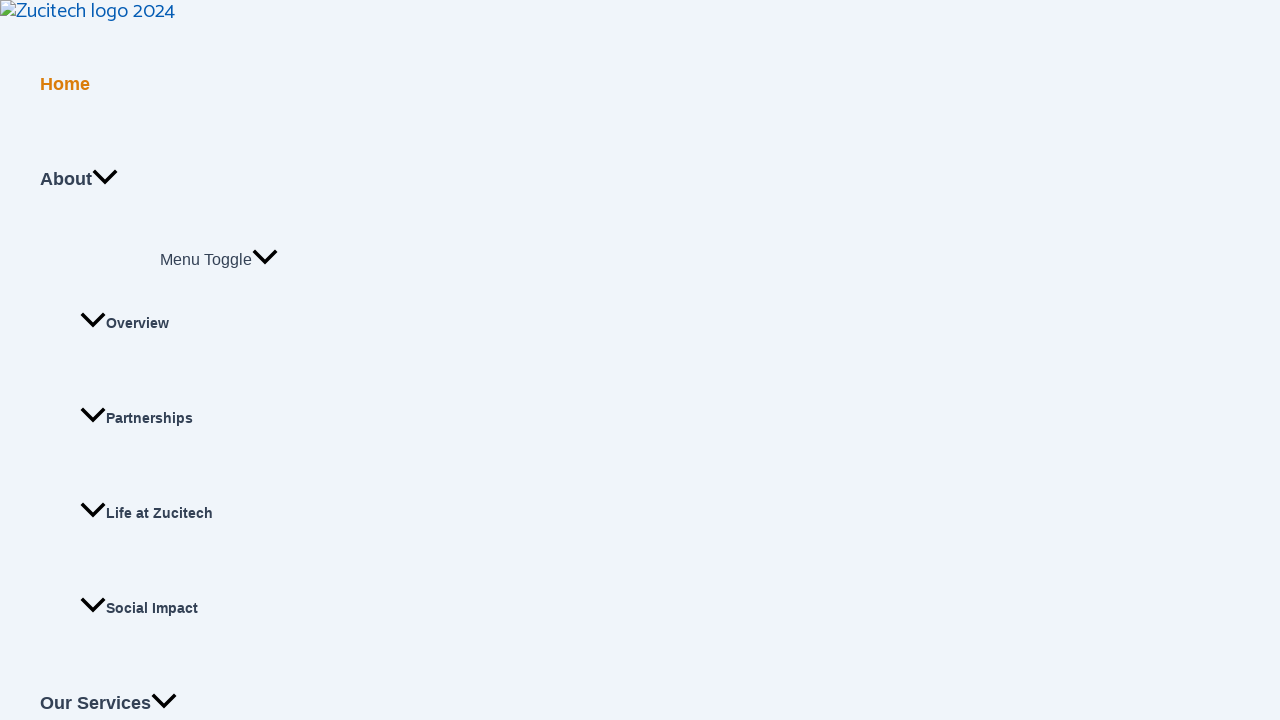

Navigated forward to careers page again
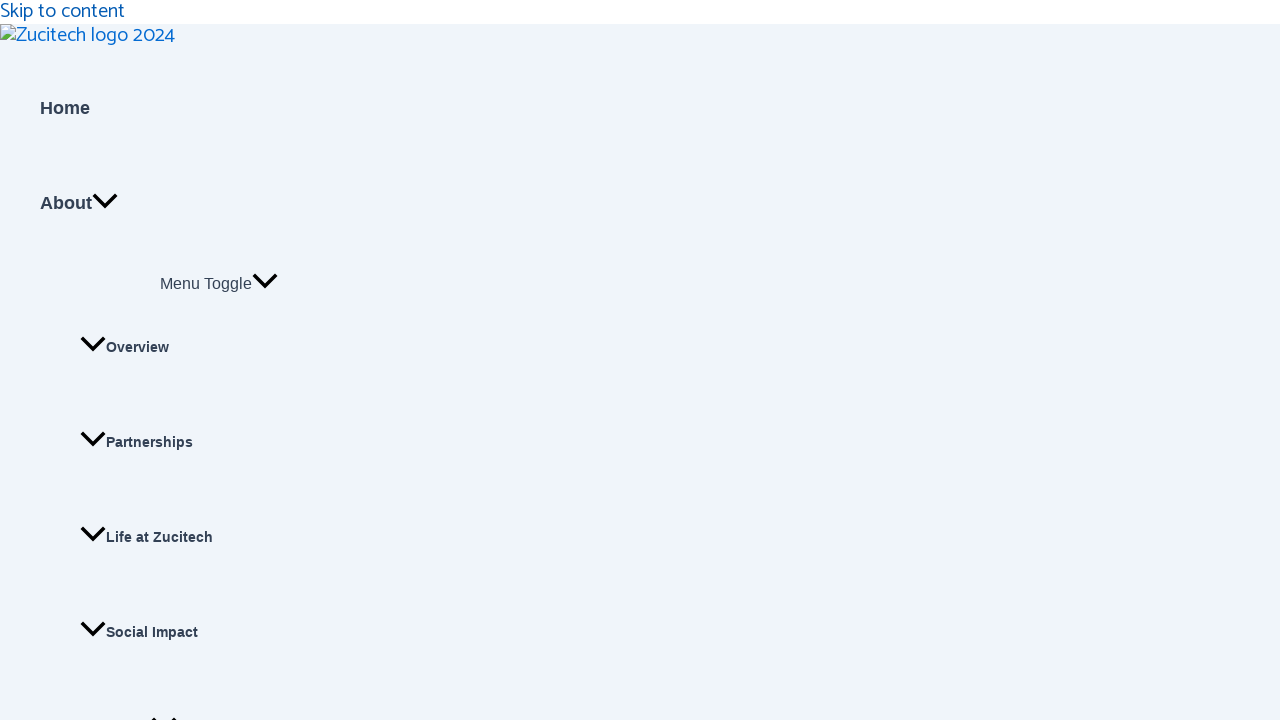

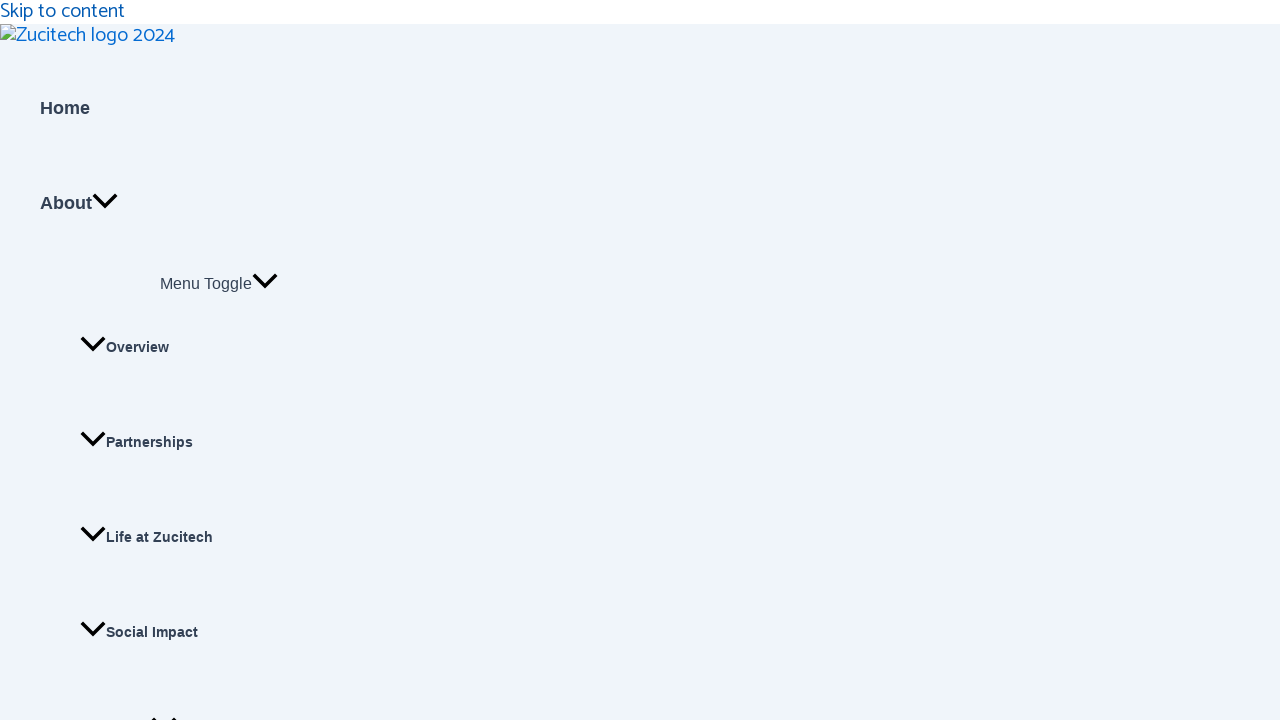